Tests keyboard modifier reset by typing with shift held then typing without shift to verify case difference

Starting URL: https://www.selenium.dev/selenium/web/mouse_interaction.html

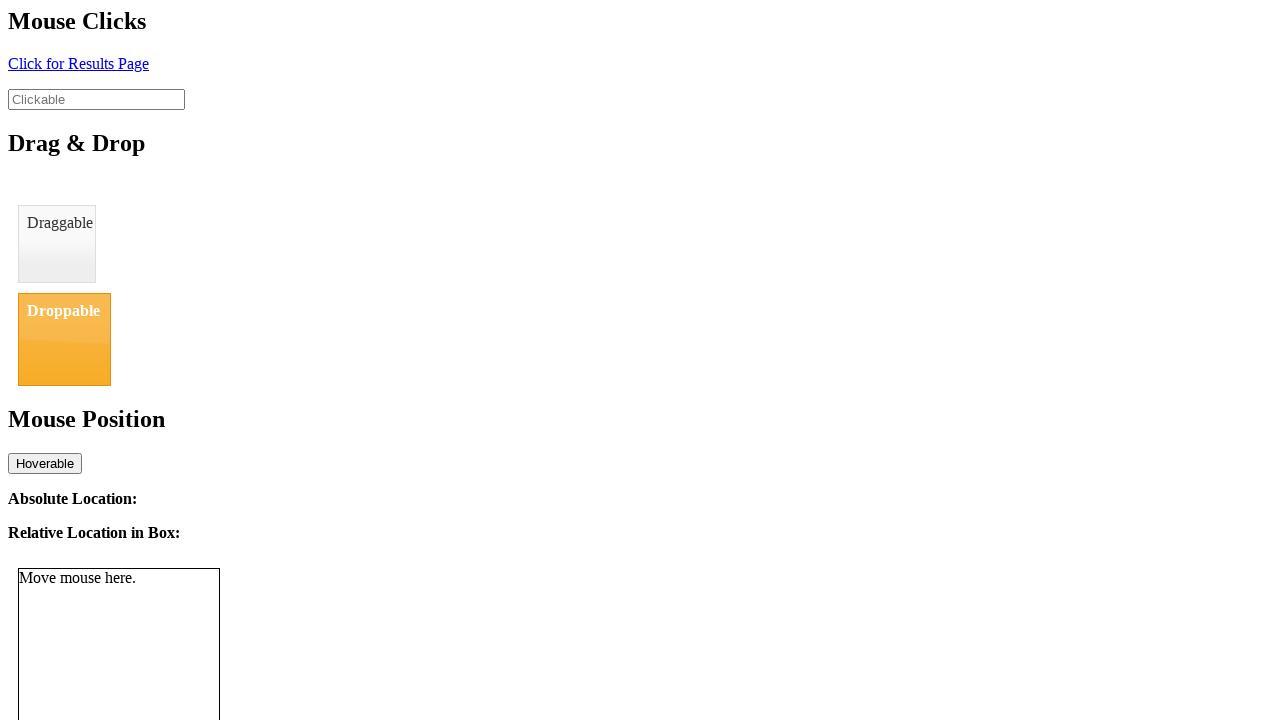

Clicked on input element at (96, 99) on #clickable
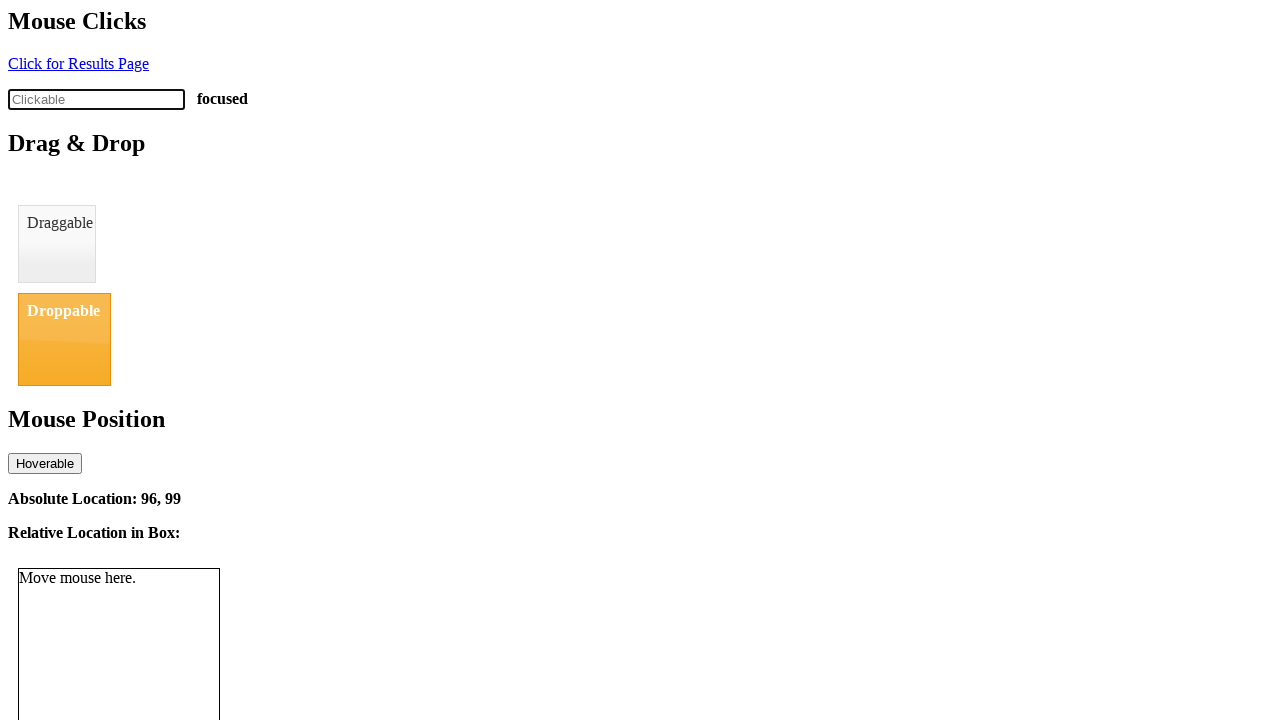

Pressed Shift key down
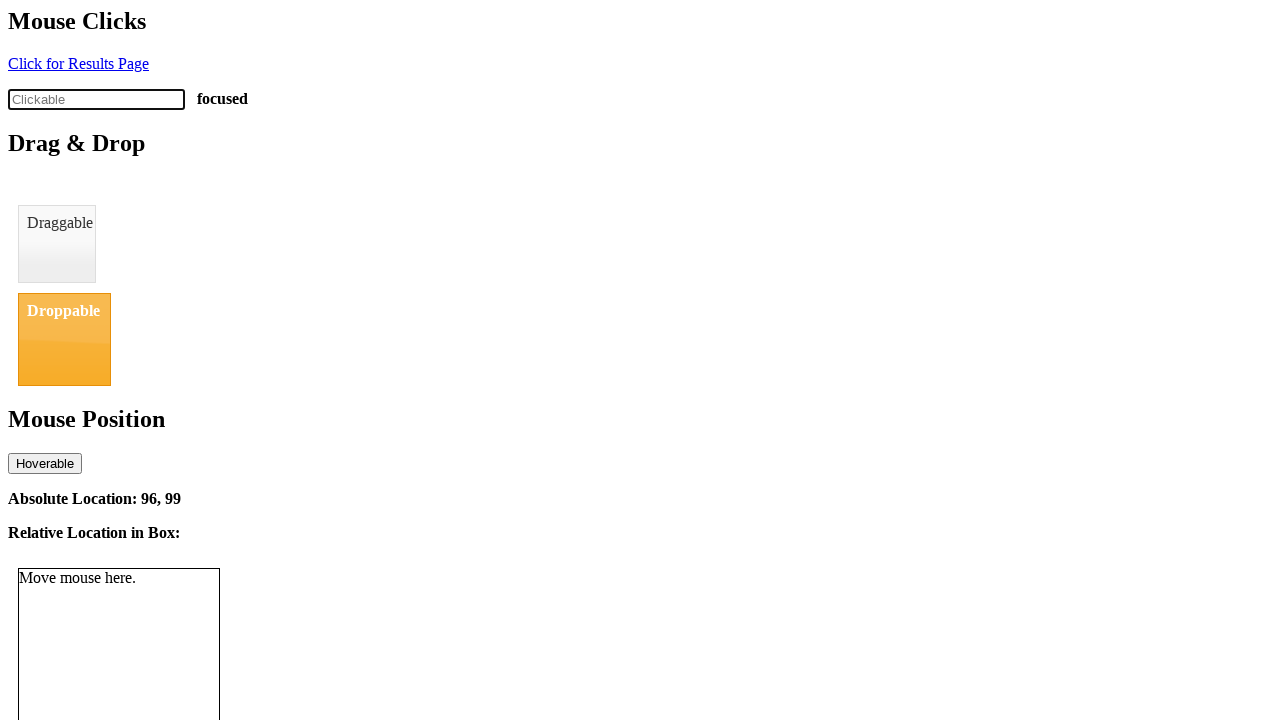

Pressed 'a' key with Shift held (uppercase 'A' expected)
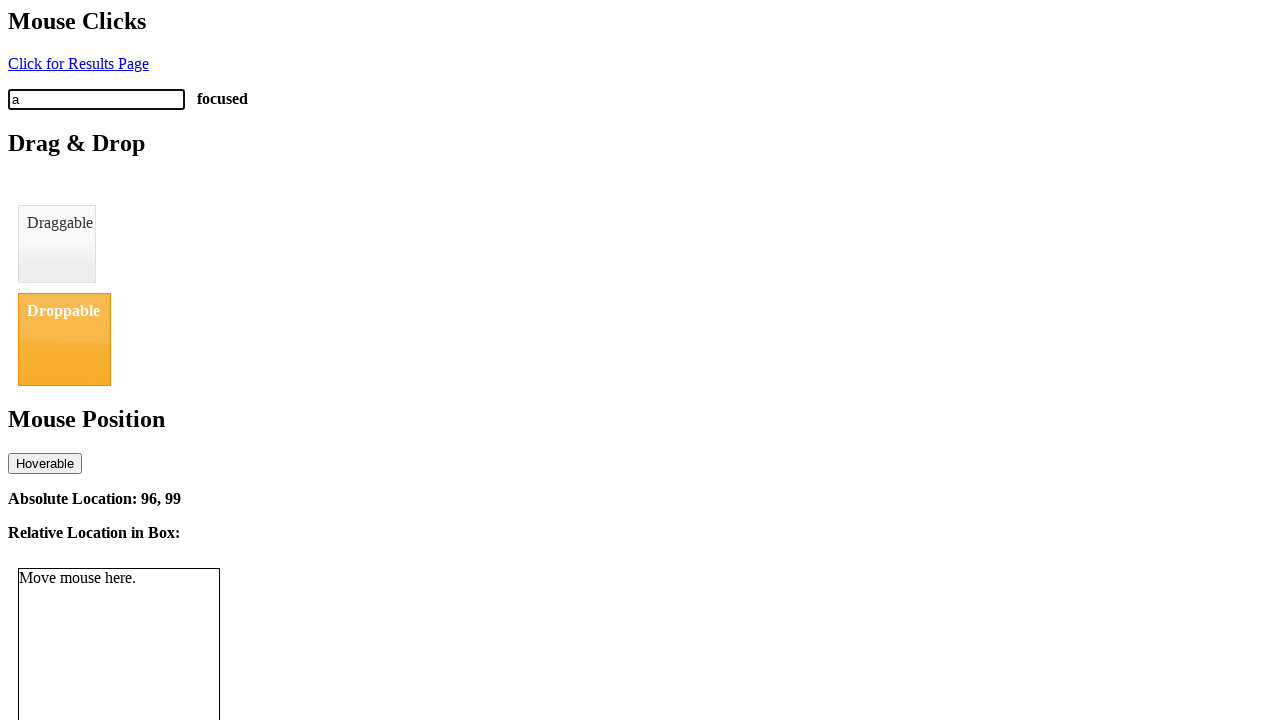

Released Shift key
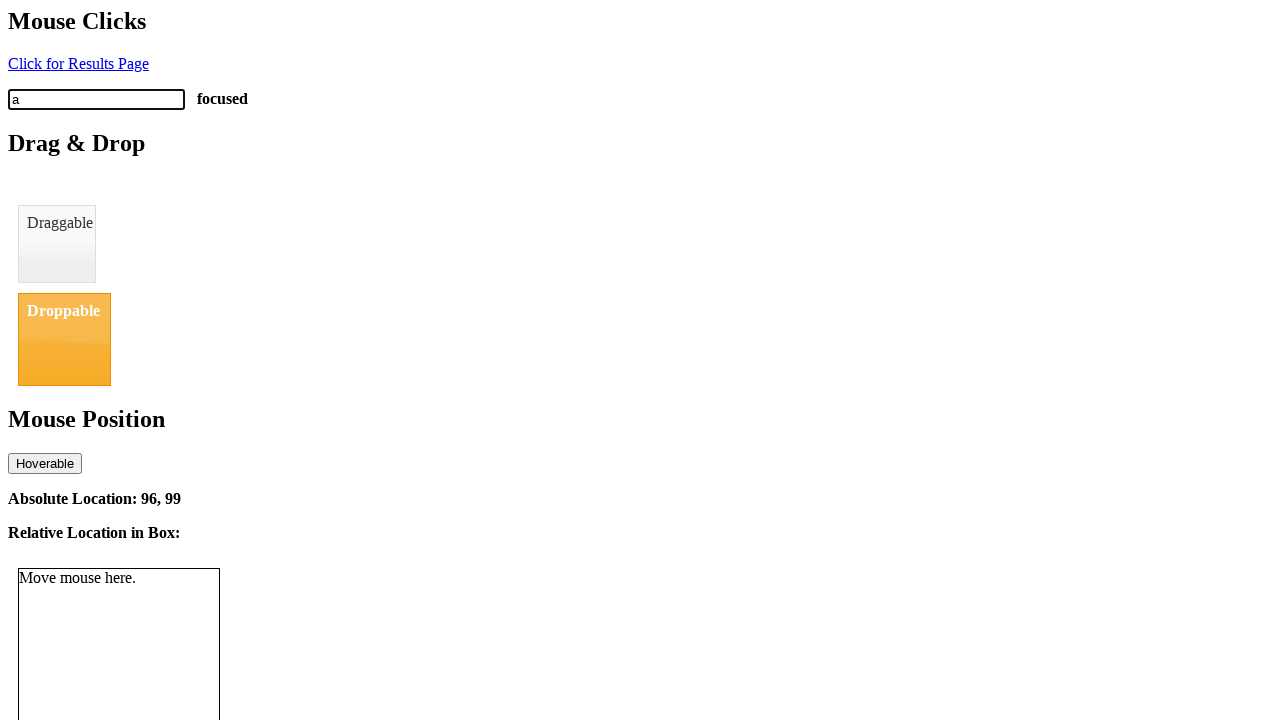

Pressed 'a' key without Shift (lowercase 'a' expected)
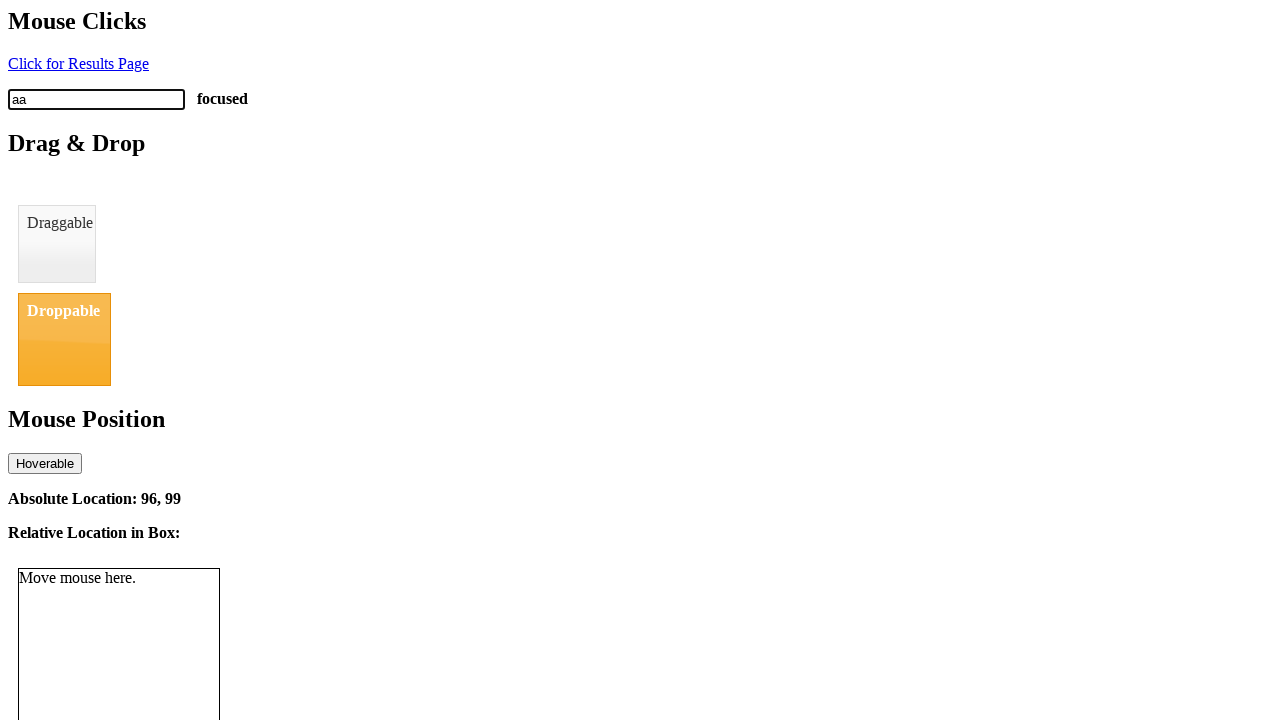

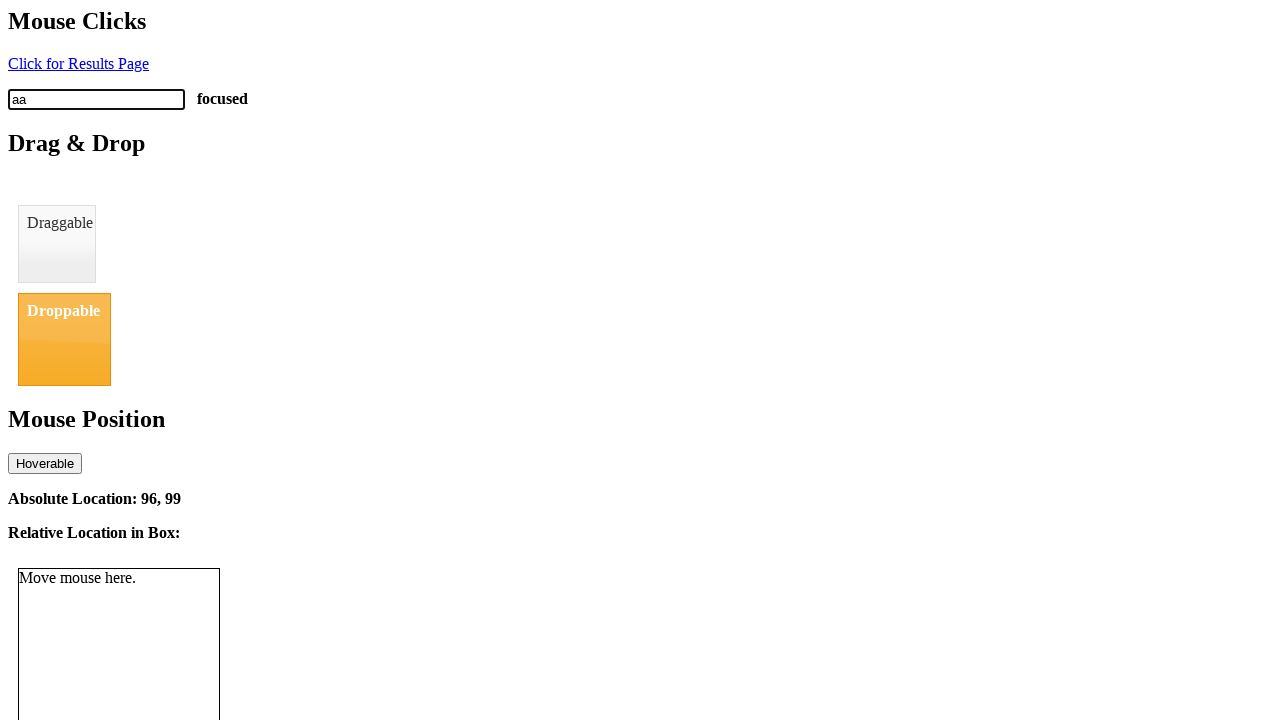